Tests checkbox functionality by clicking on BMW, Benz, and Honda checkboxes on a practice page

Starting URL: https://www.letskodeit.com/practice

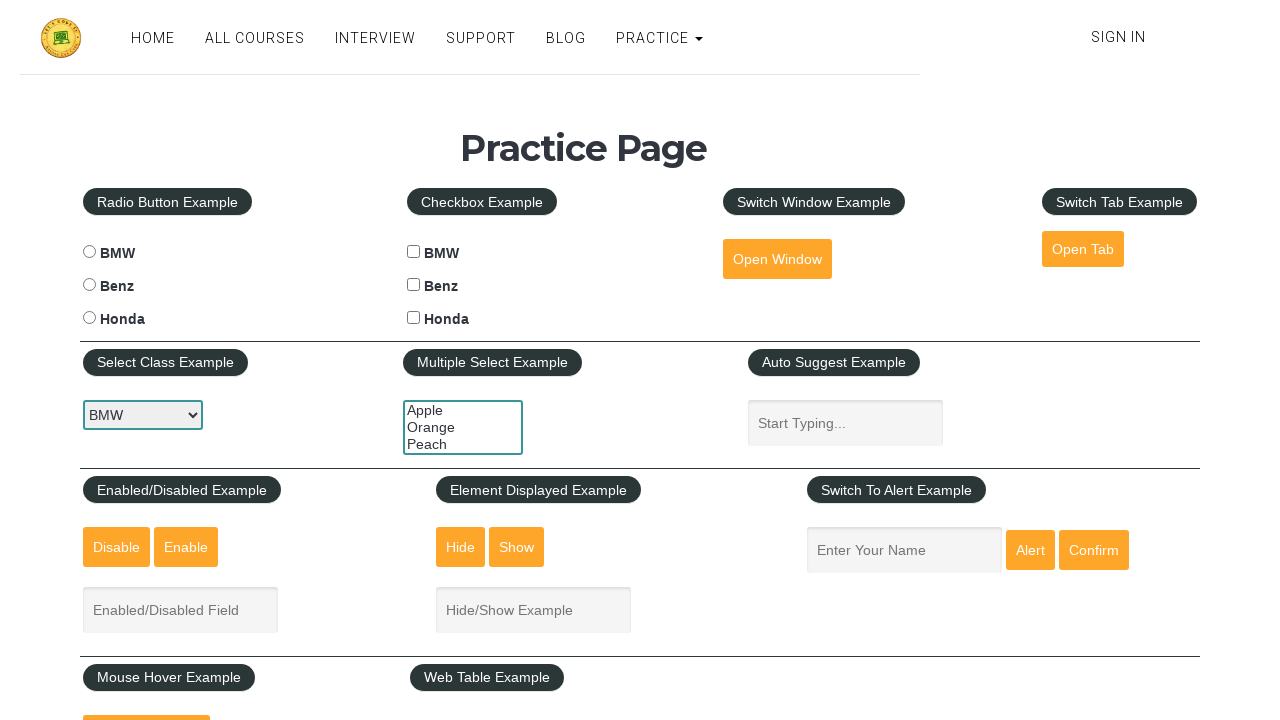

Navigated to practice page
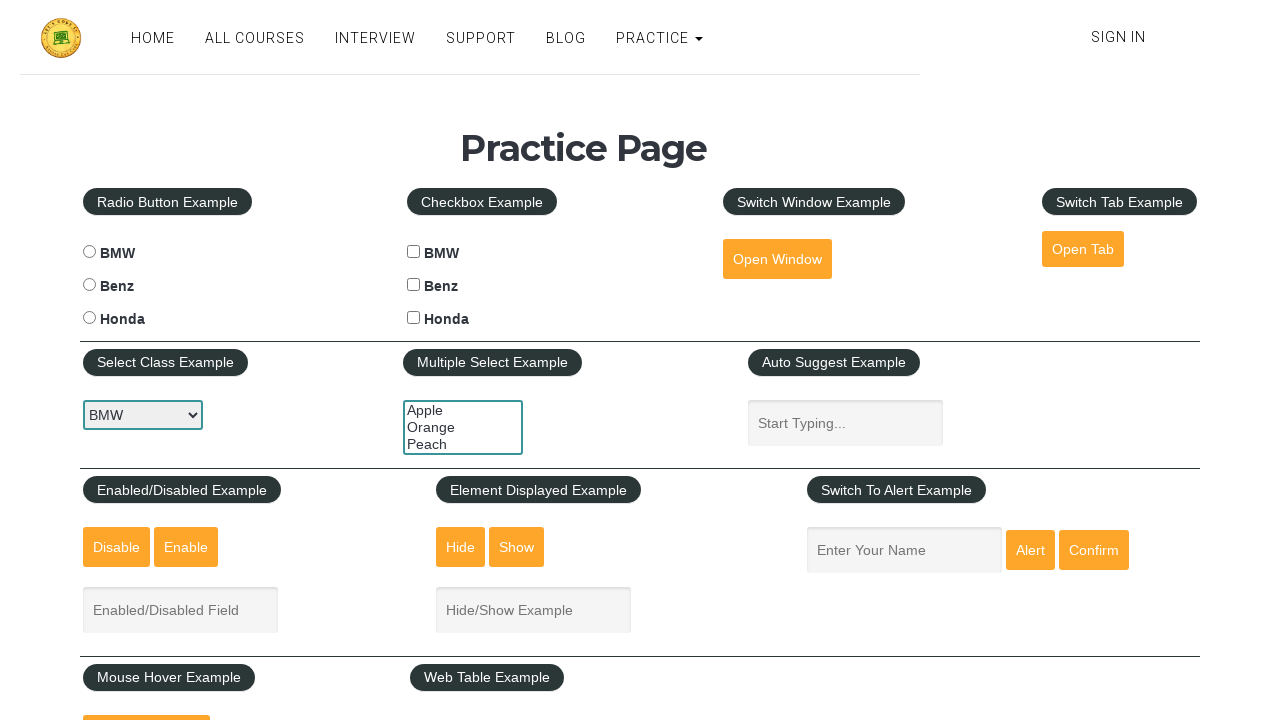

Clicked BMW checkbox at (414, 252) on #bmwcheck
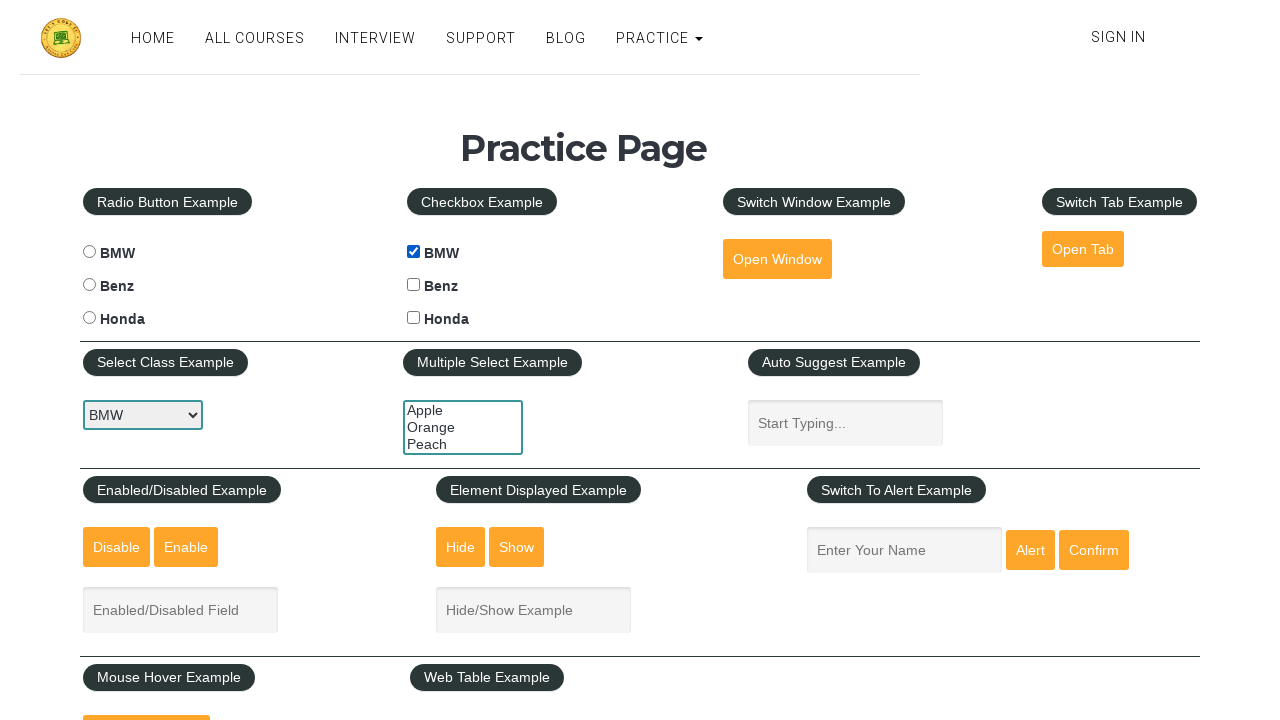

Clicked Benz checkbox at (414, 285) on #benzcheck
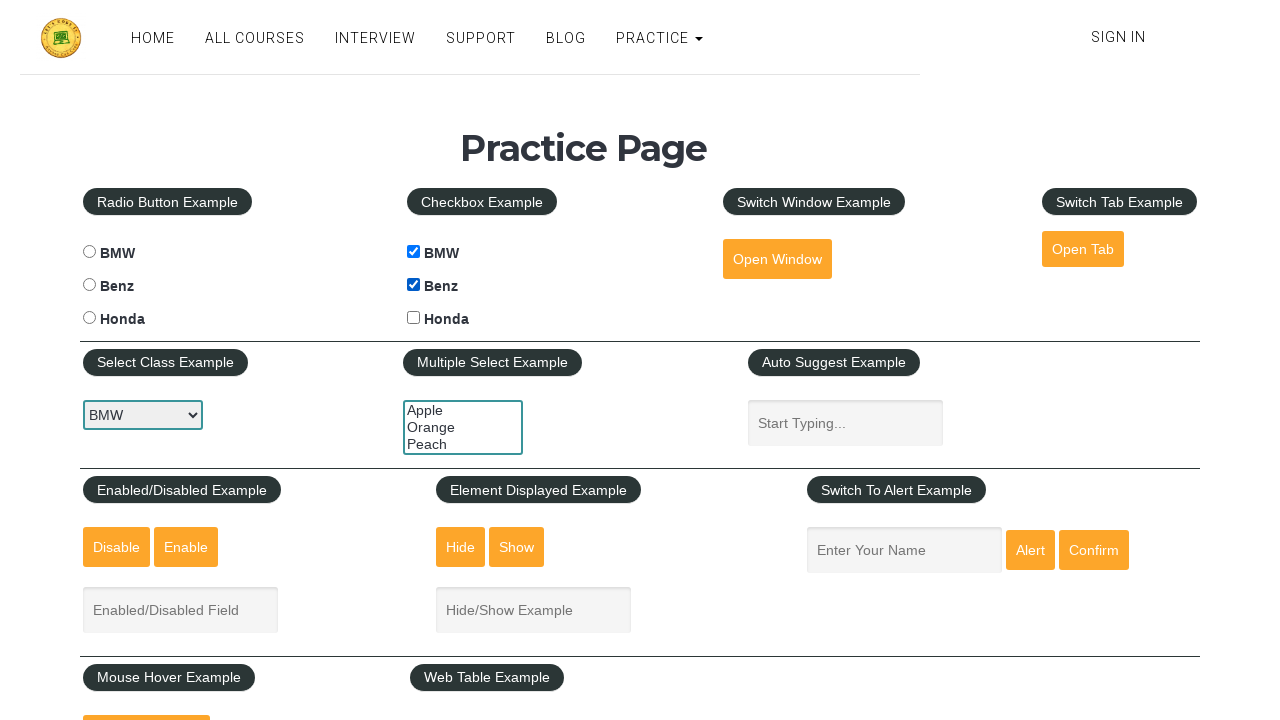

Clicked Honda checkbox at (414, 318) on #hondacheck
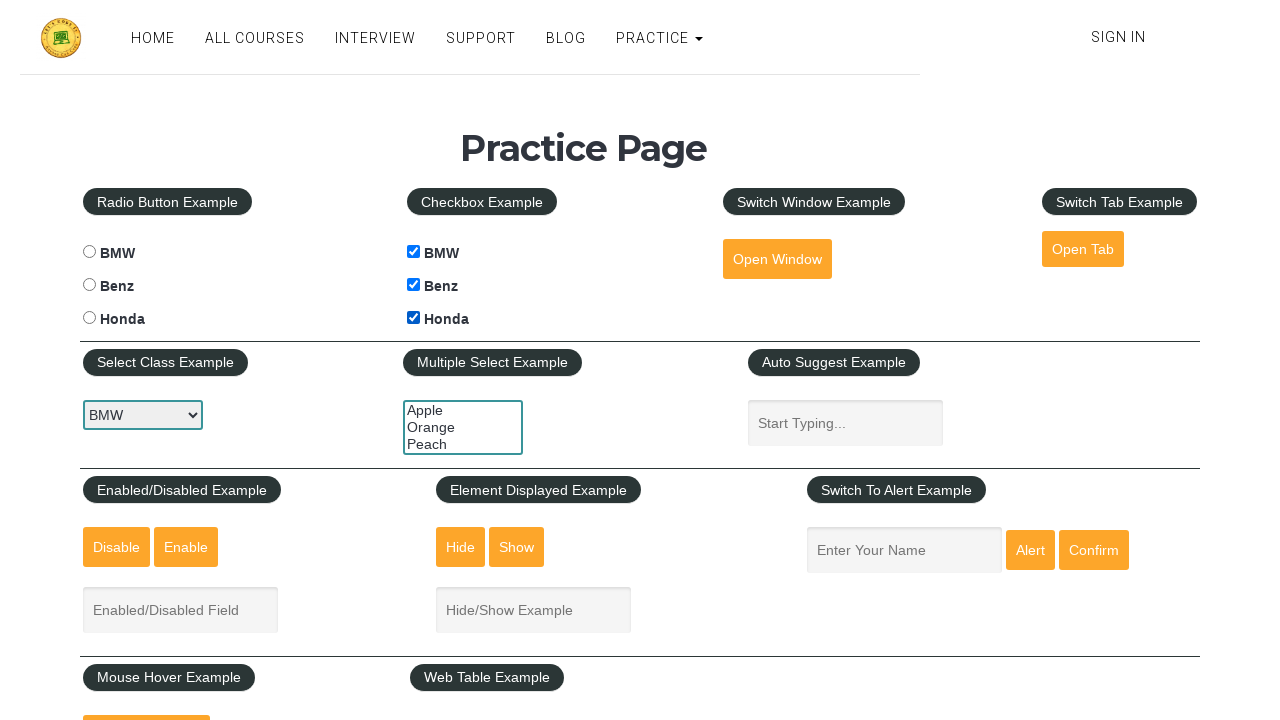

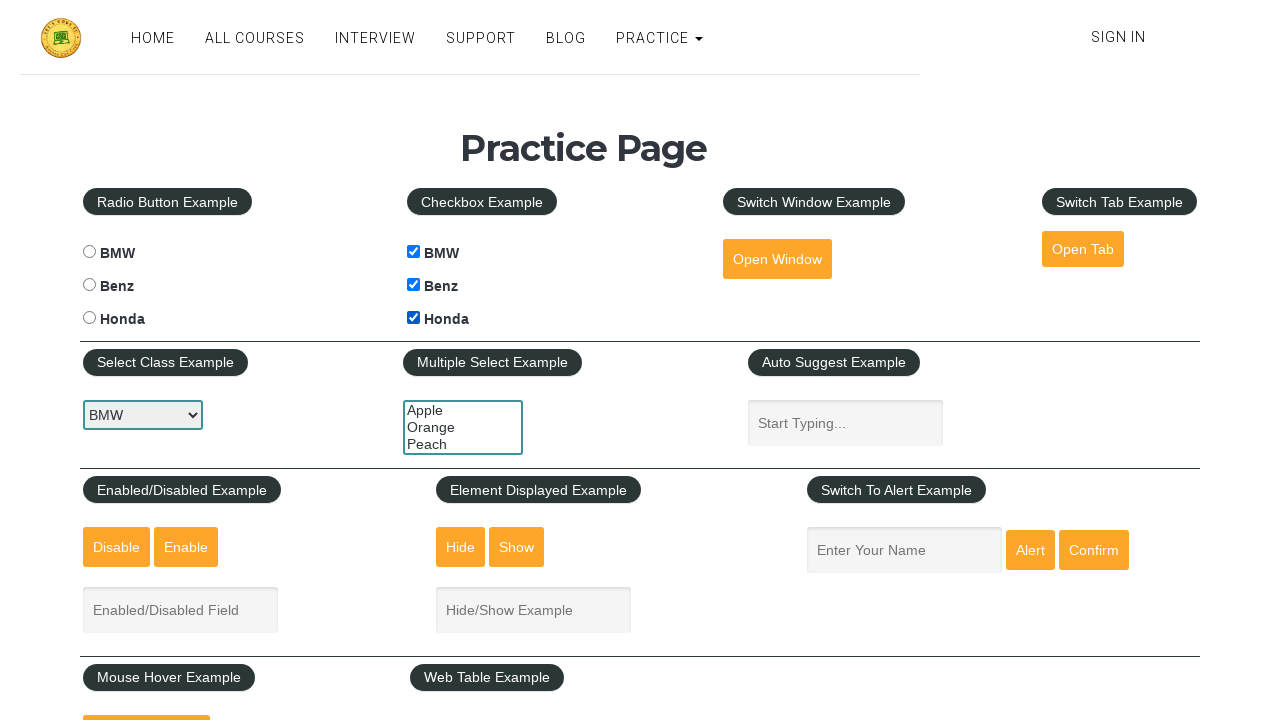